Navigates to a test automation practice blog, locates a table row using XPath positional indexing, and scrolls it into view

Starting URL: https://testautomationpractice.blogspot.com/

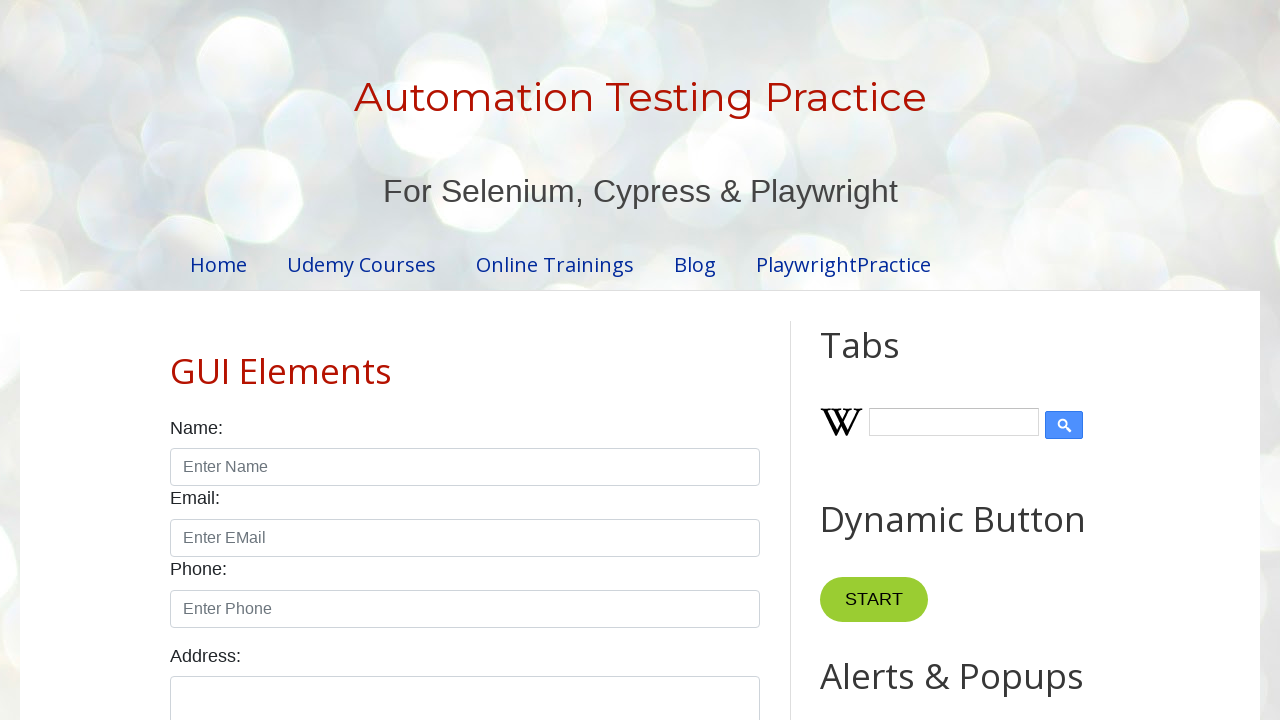

Located the first row of BookTable using XPath positional indexing
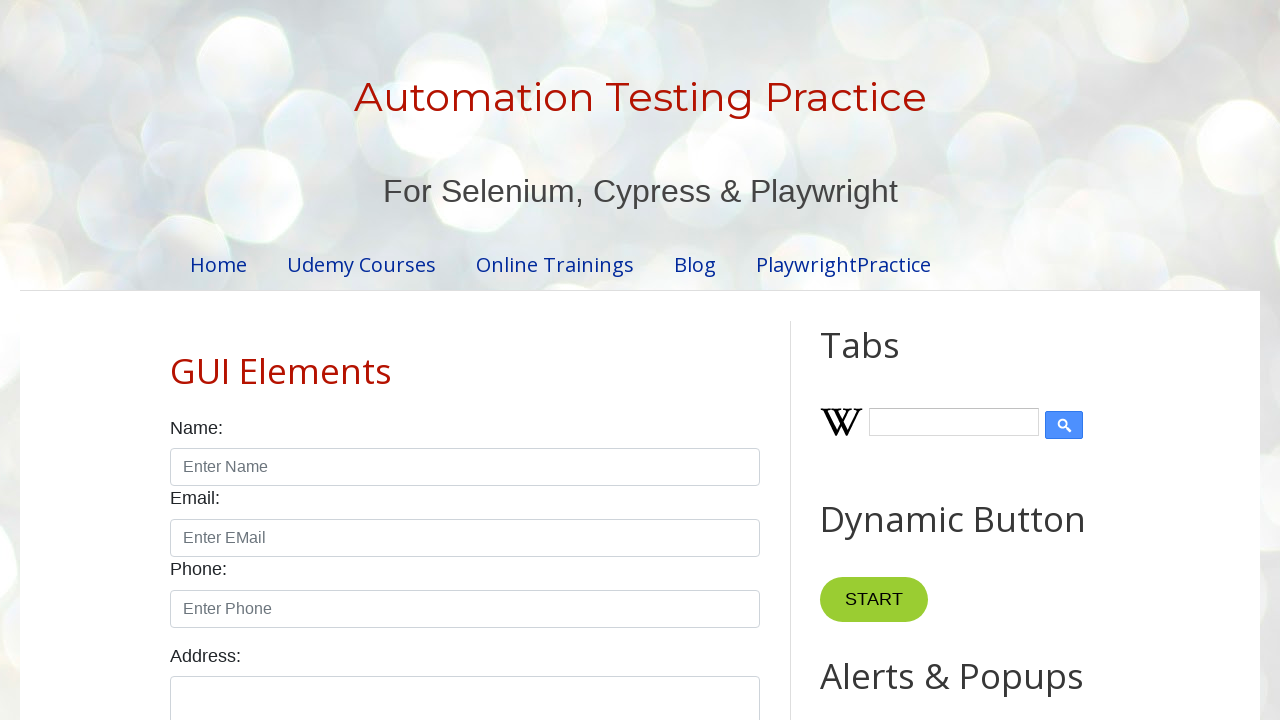

Scrolled table row into view
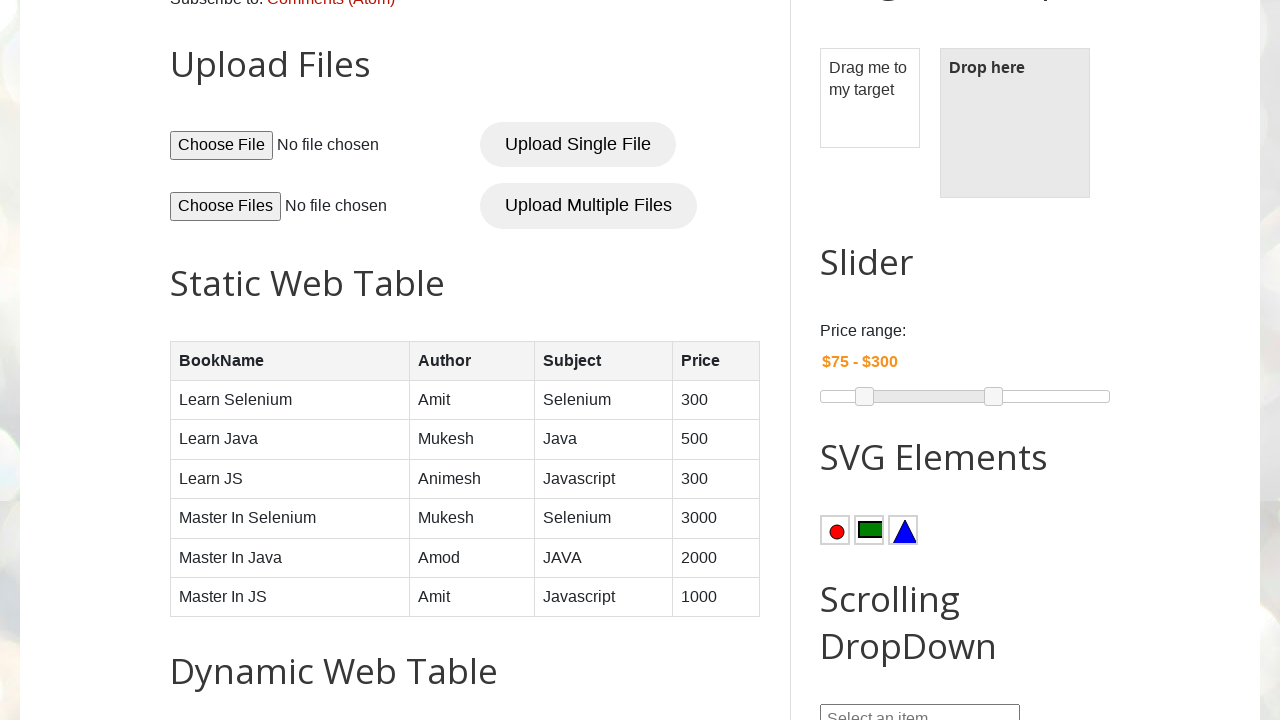

Retrieved all child elements (columns) from the table row
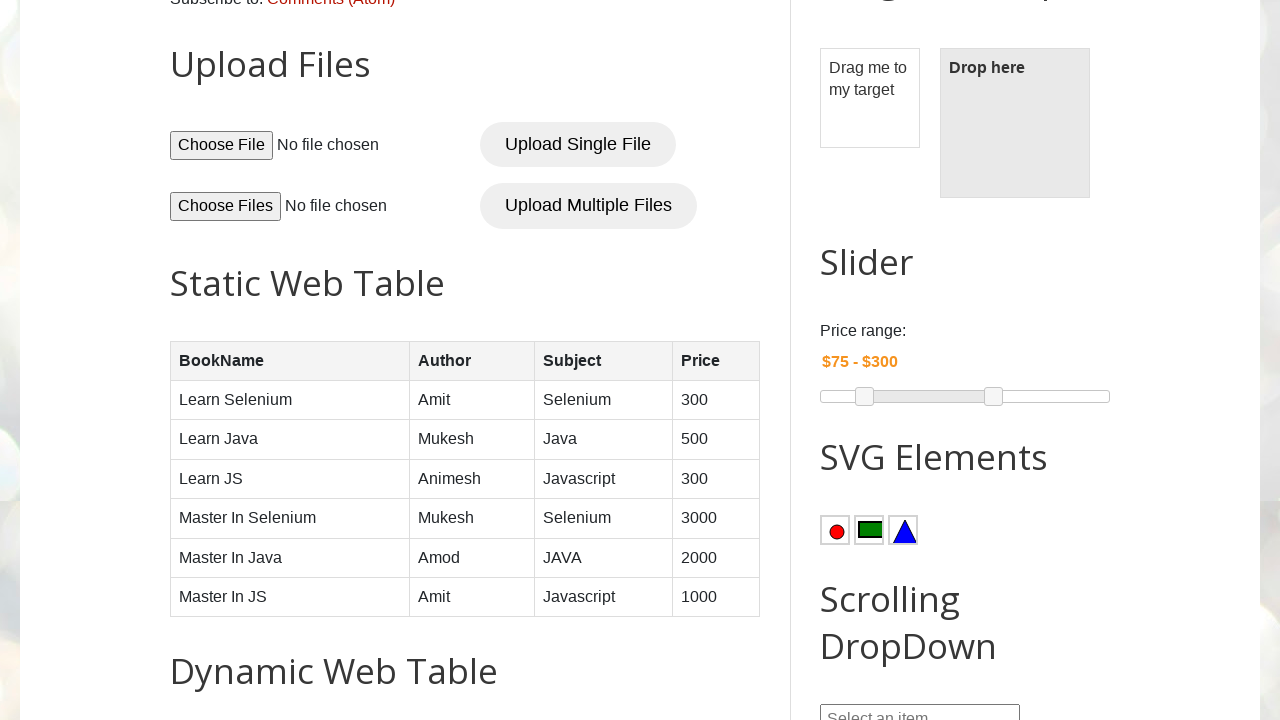

Verified that table row contains 4 child elements
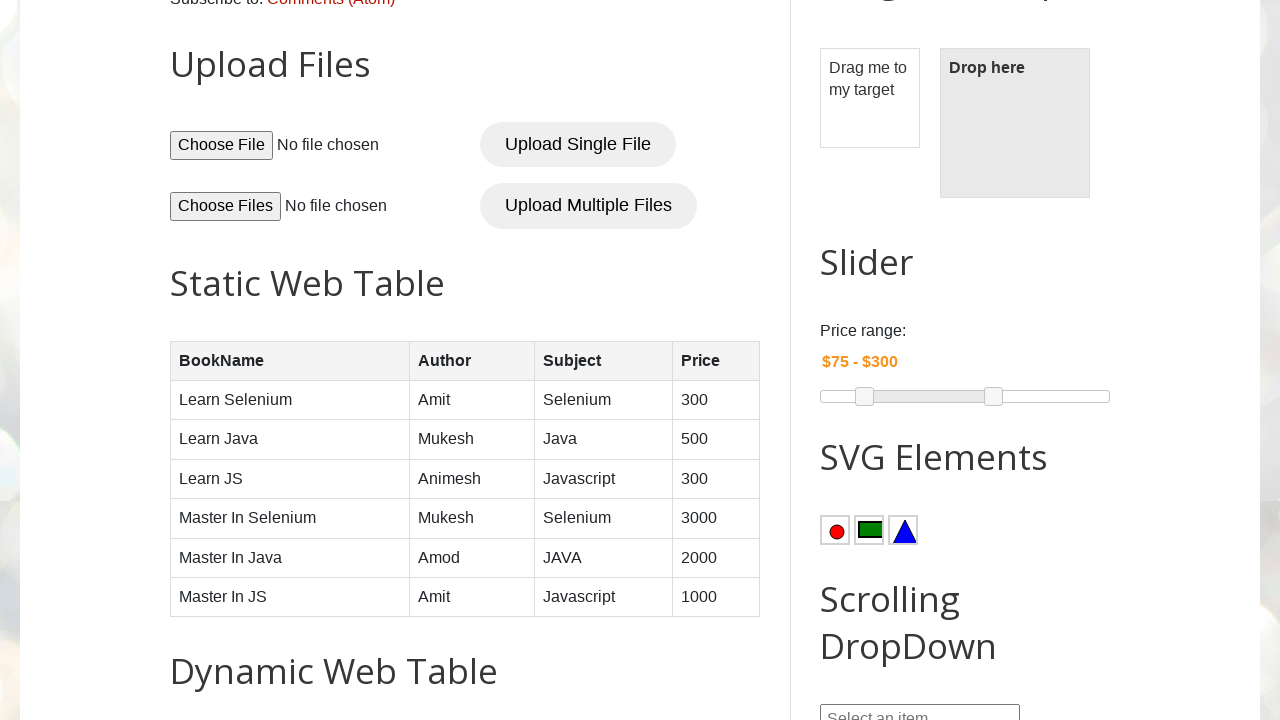

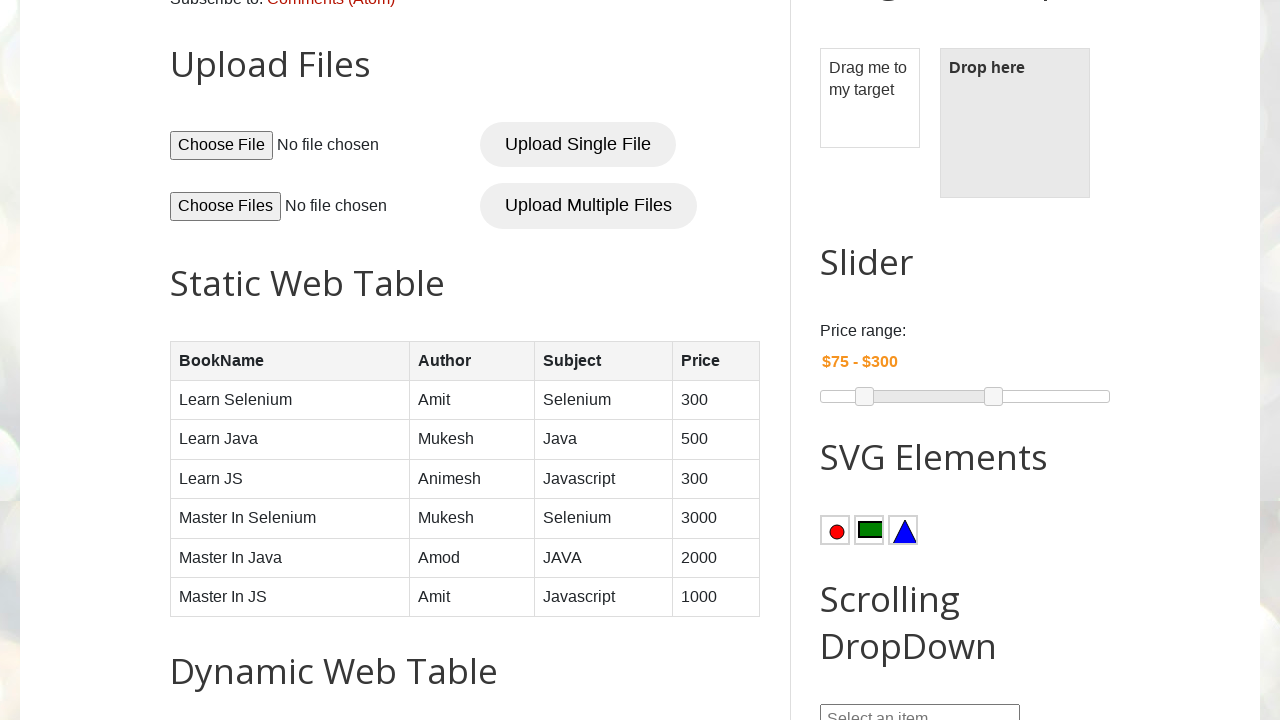